Tests dropdown selection functionality by opening a dropdown menu and selecting the second option from the first group

Starting URL: https://demoqa.com/select-menu

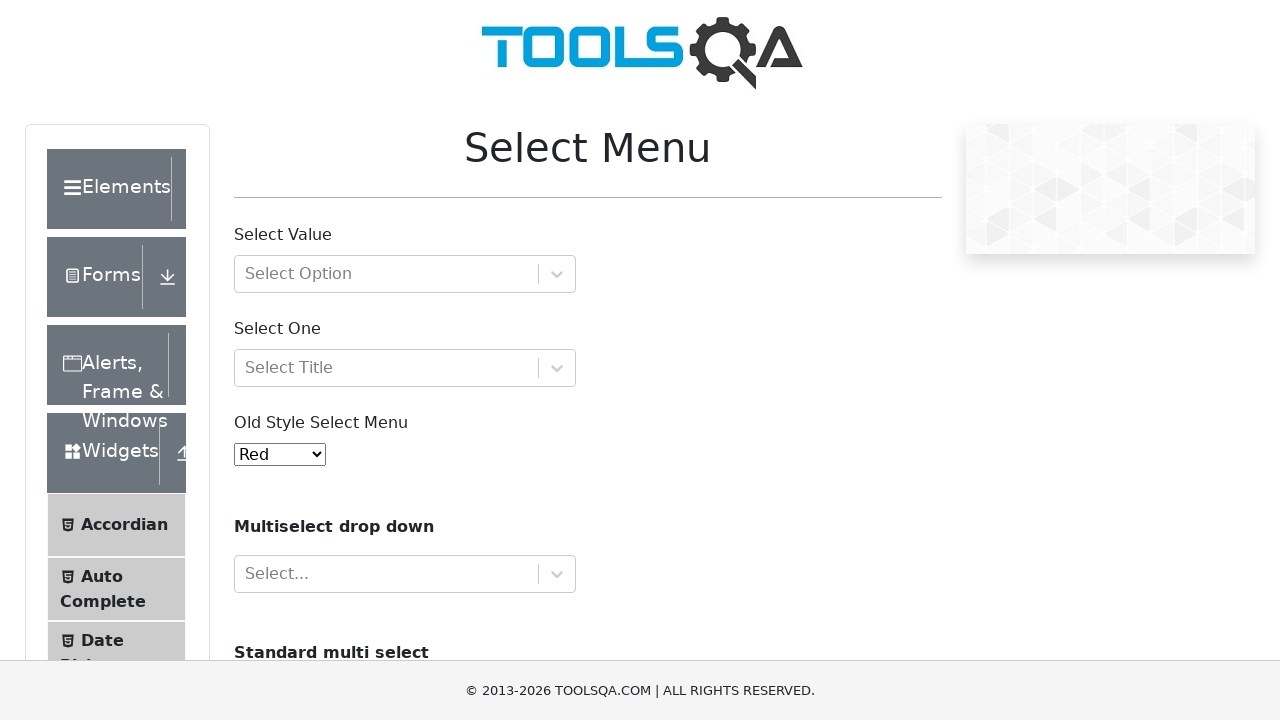

Clicked on the dropdown menu to open it at (405, 274) on xpath=//div[@id='withOptGroup']/div
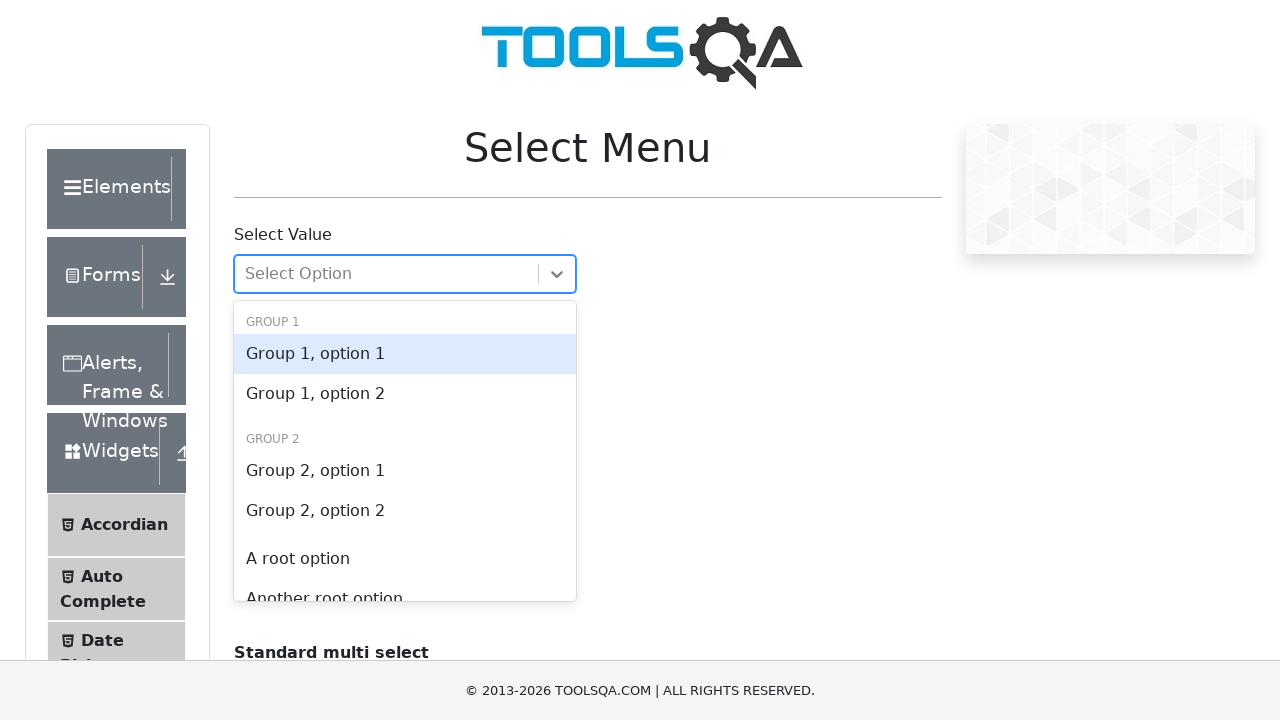

Selected 'Group 1, option 2' from the dropdown at (405, 394) on xpath=//div[contains(text(),'Group 1, option 2')]
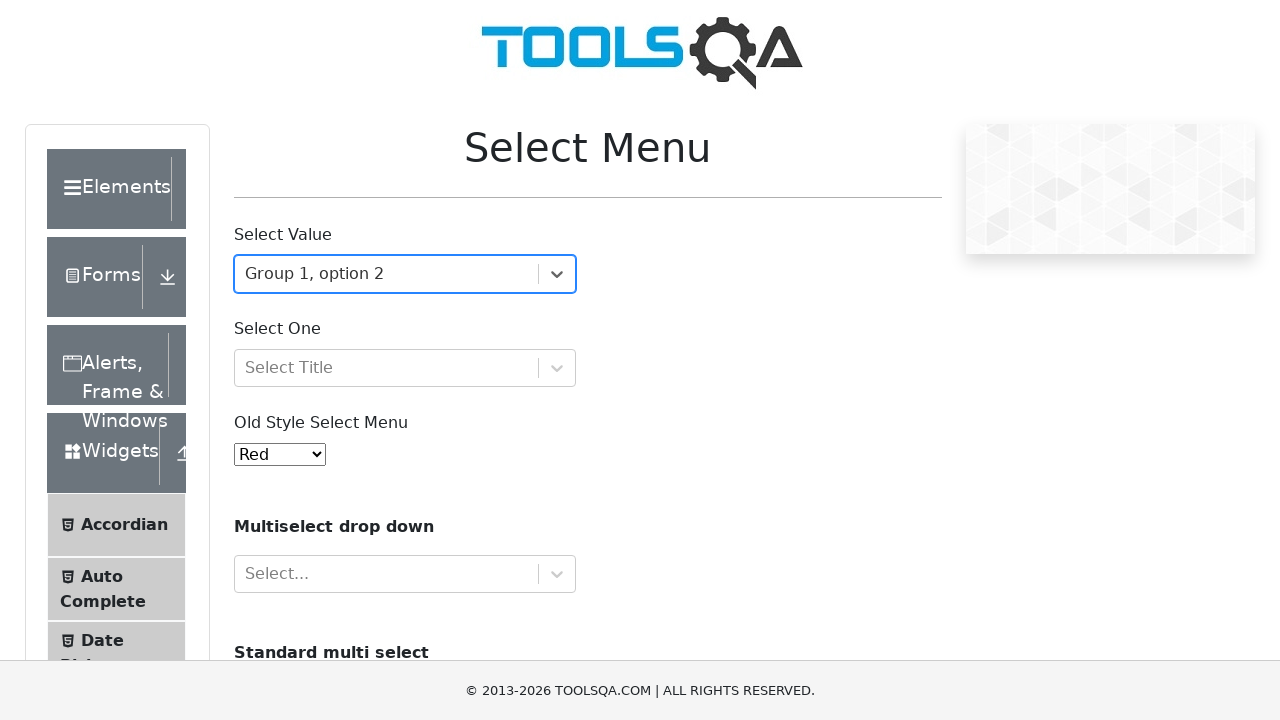

Verified that 'Group 1, option 2' is displayed as the selected value
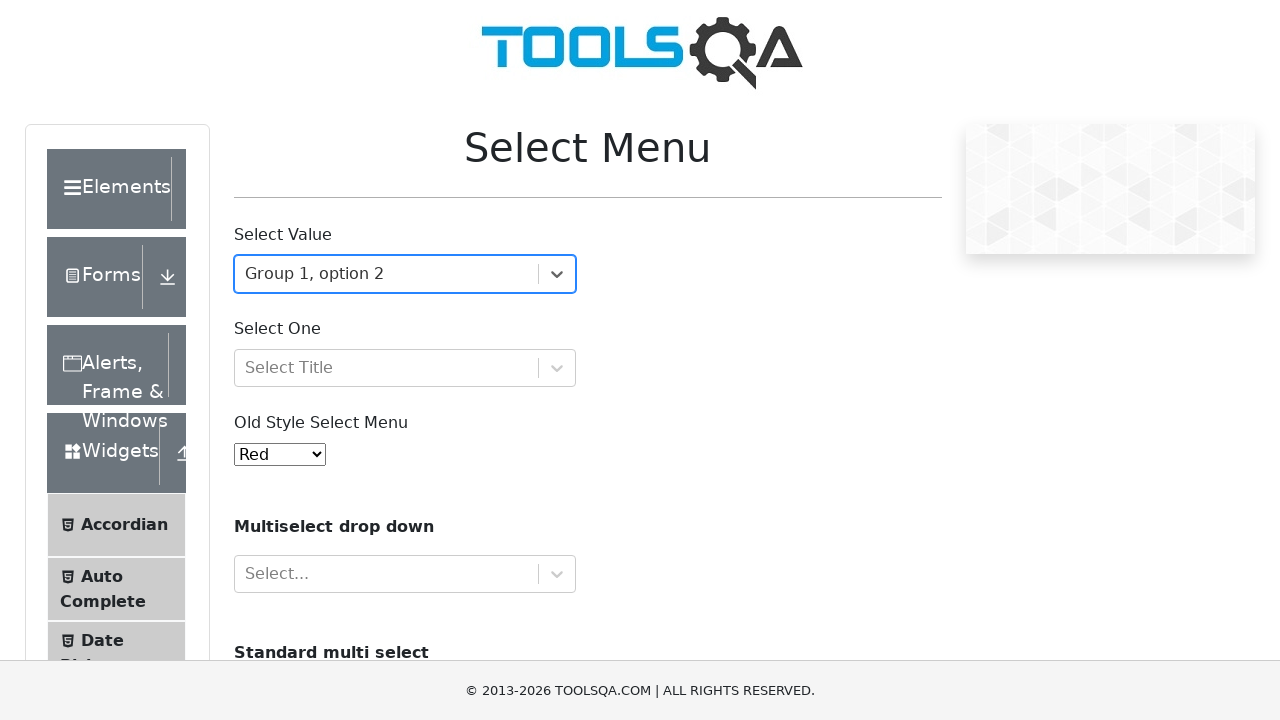

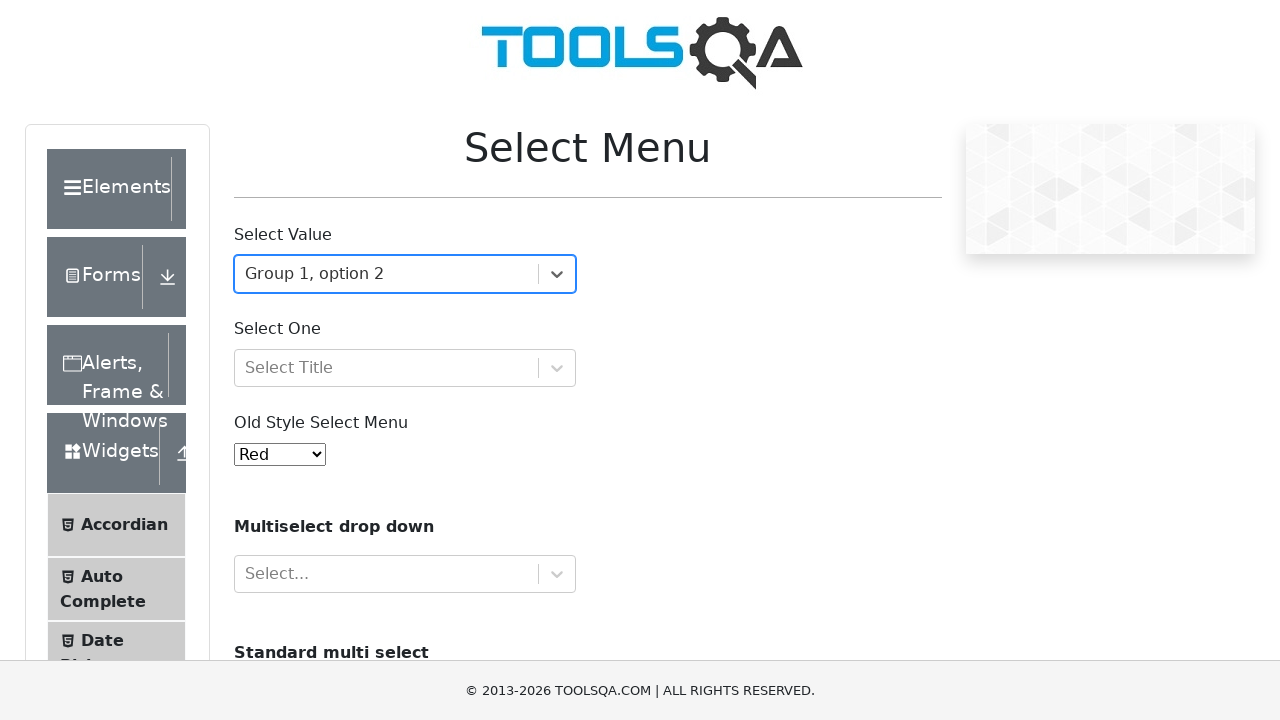